Tests that clicking the Submit button after entering a name triggers a popup dialog

Starting URL: https://kentingovender.github.io/WelcomeToMMS/browser/

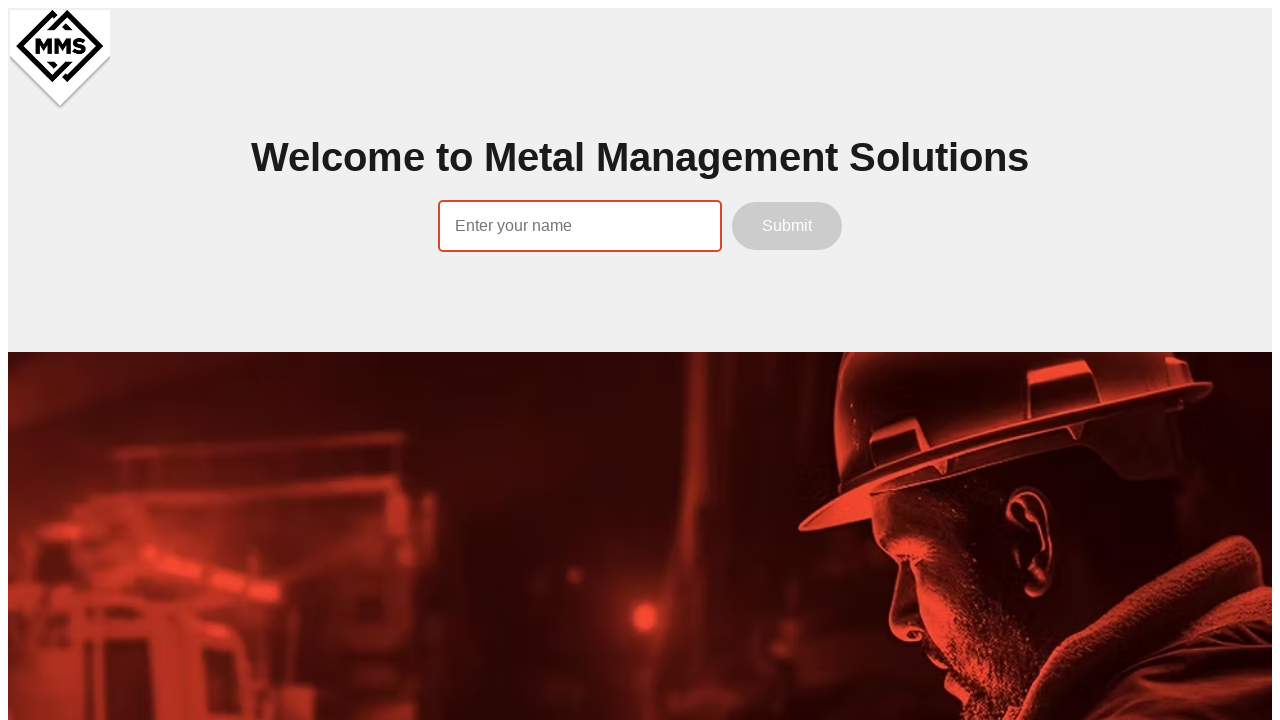

Entered 'John Doe' into the name field on internal:attr=[placeholder="Enter your name"i]
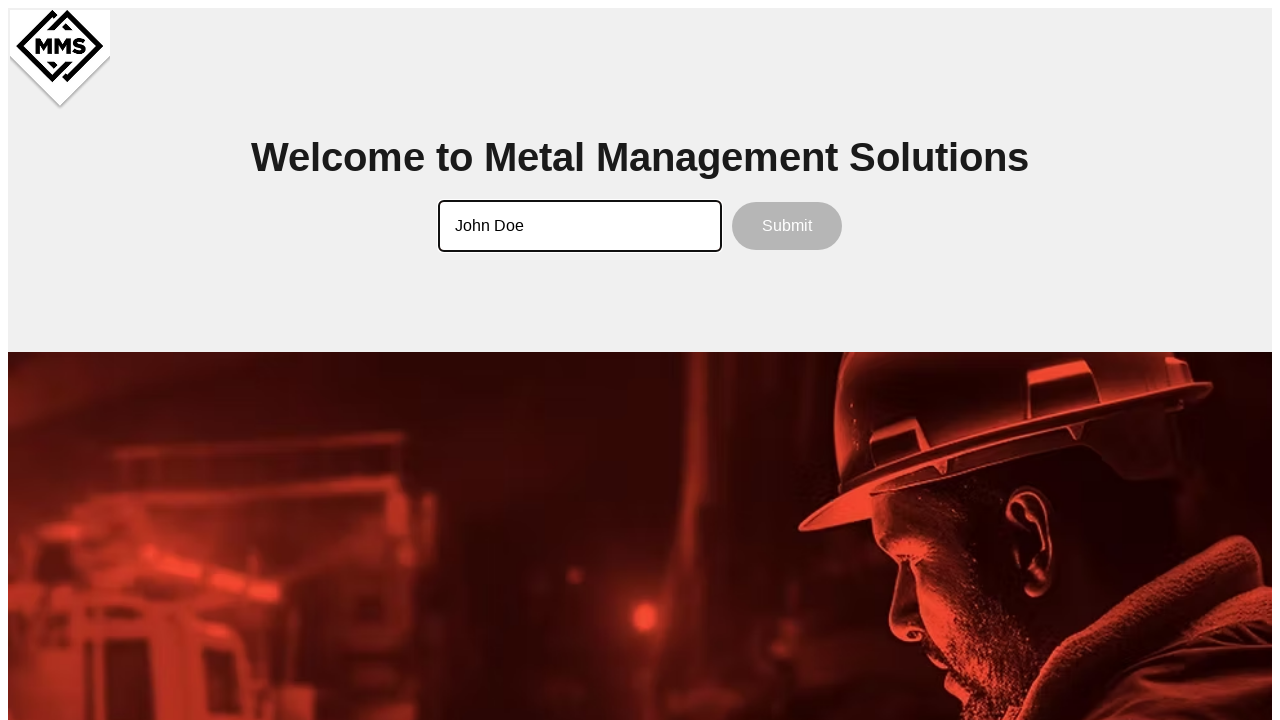

Set up dialog listener to capture popup message
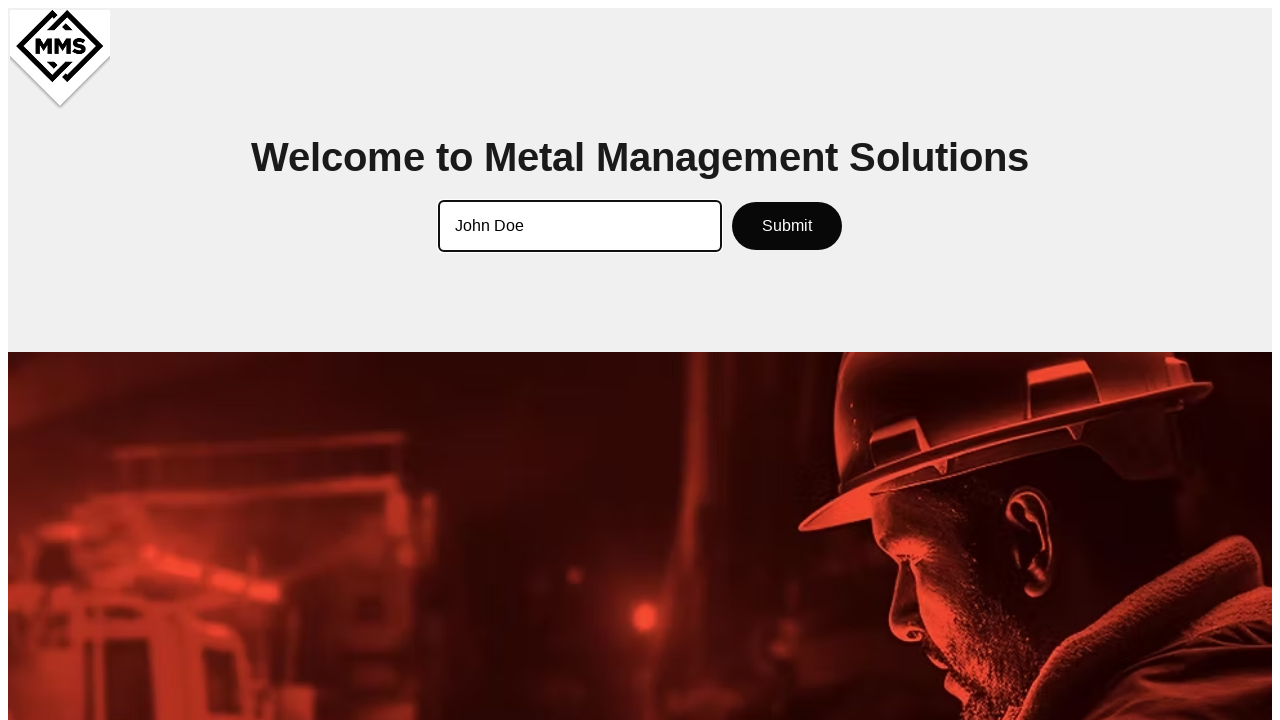

Clicked Submit button to trigger popup at (787, 226) on internal:role=button[name="Submit"i]
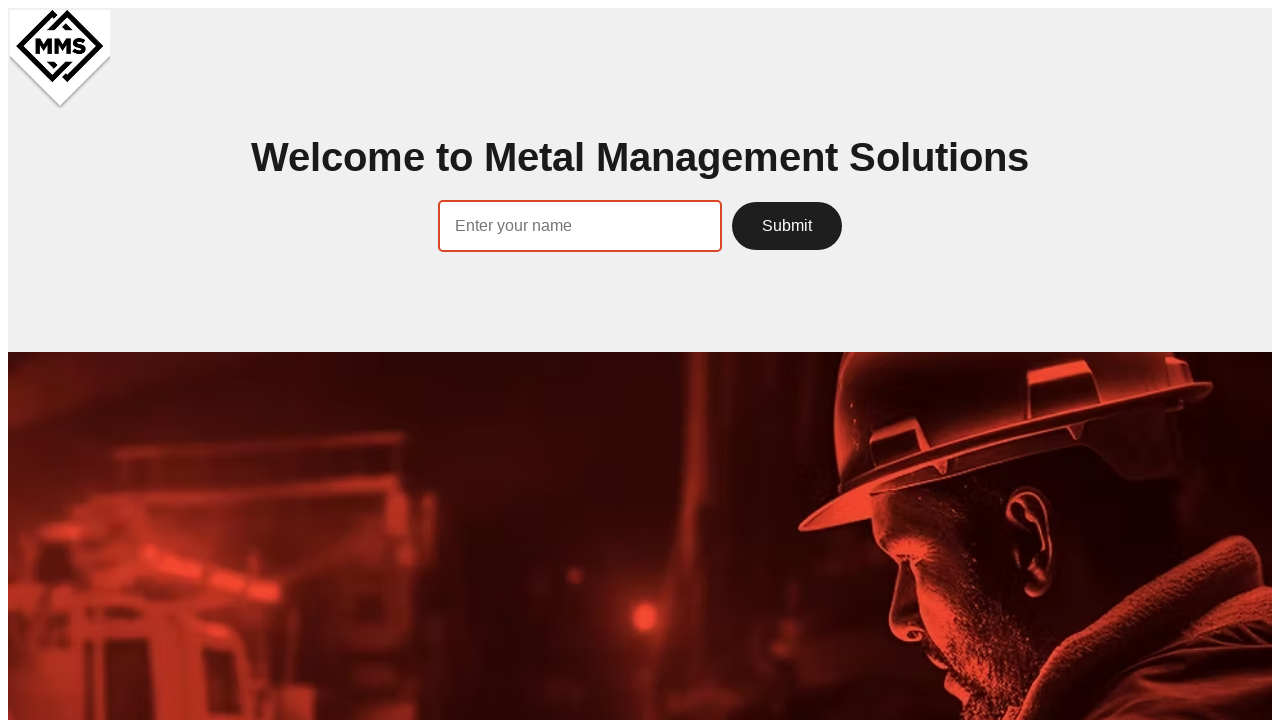

Waited for dialog to be processed
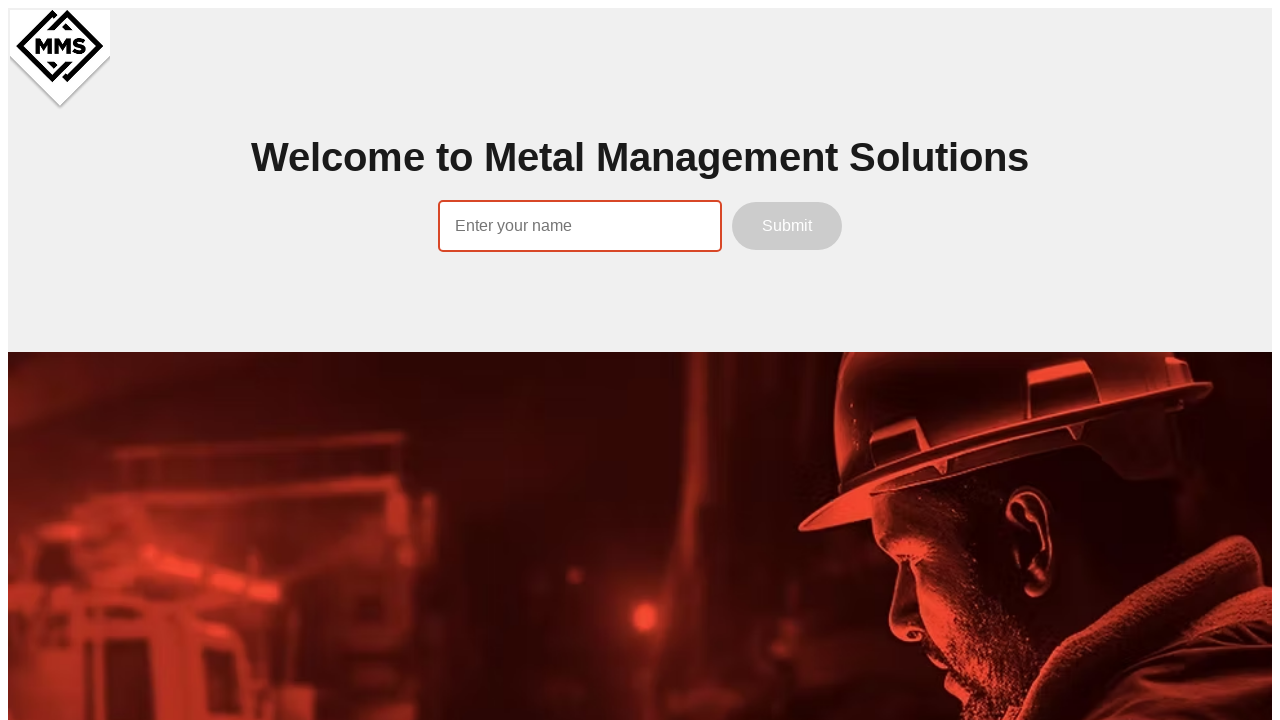

Verified that a popup dialog was triggered
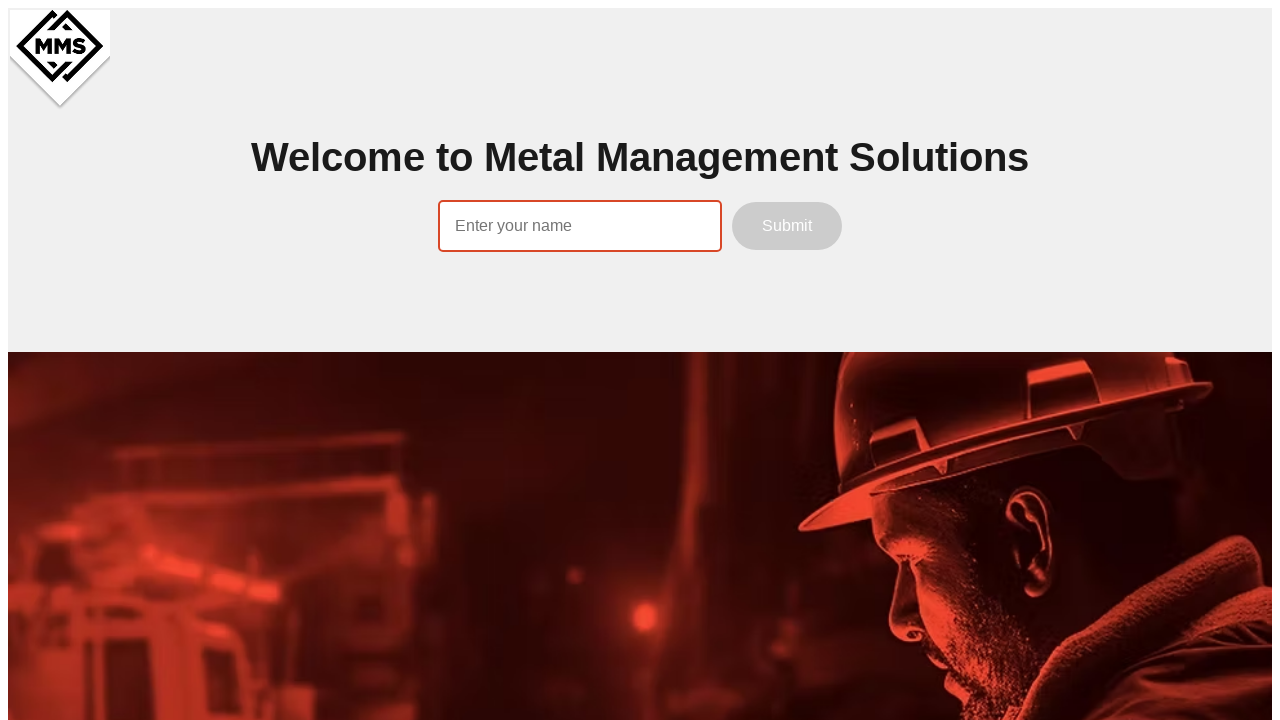

Verified popup message displays 'Welcome to MMS.'
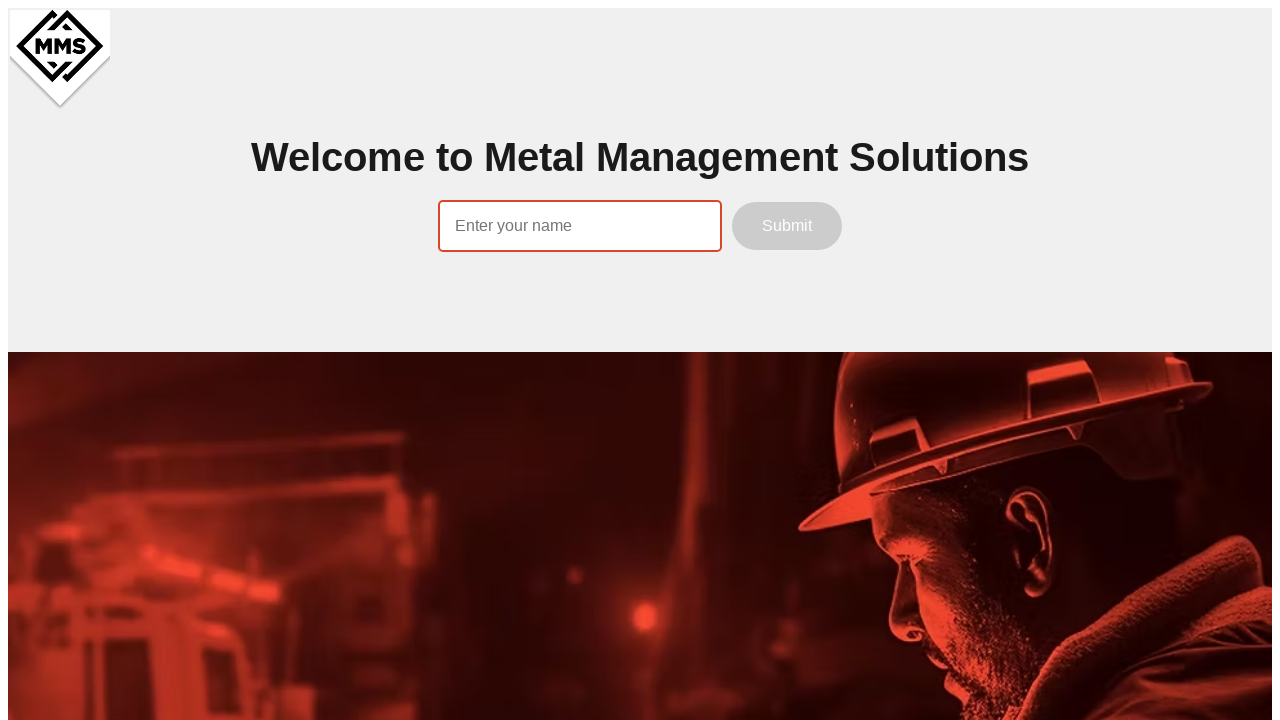

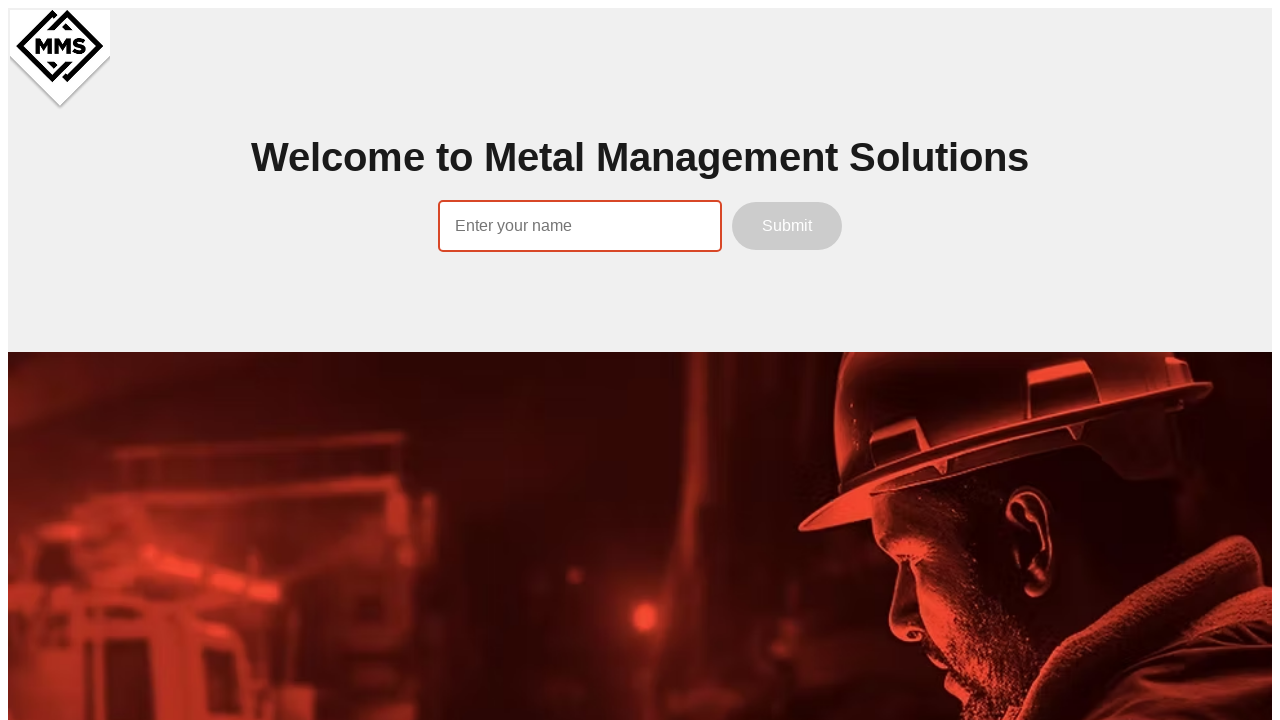